Tests the account creation flow on a hotel booking site by navigating to sign-in and entering an email address for registration

Starting URL: https://hotel-testlab.coderslab.pl/en/

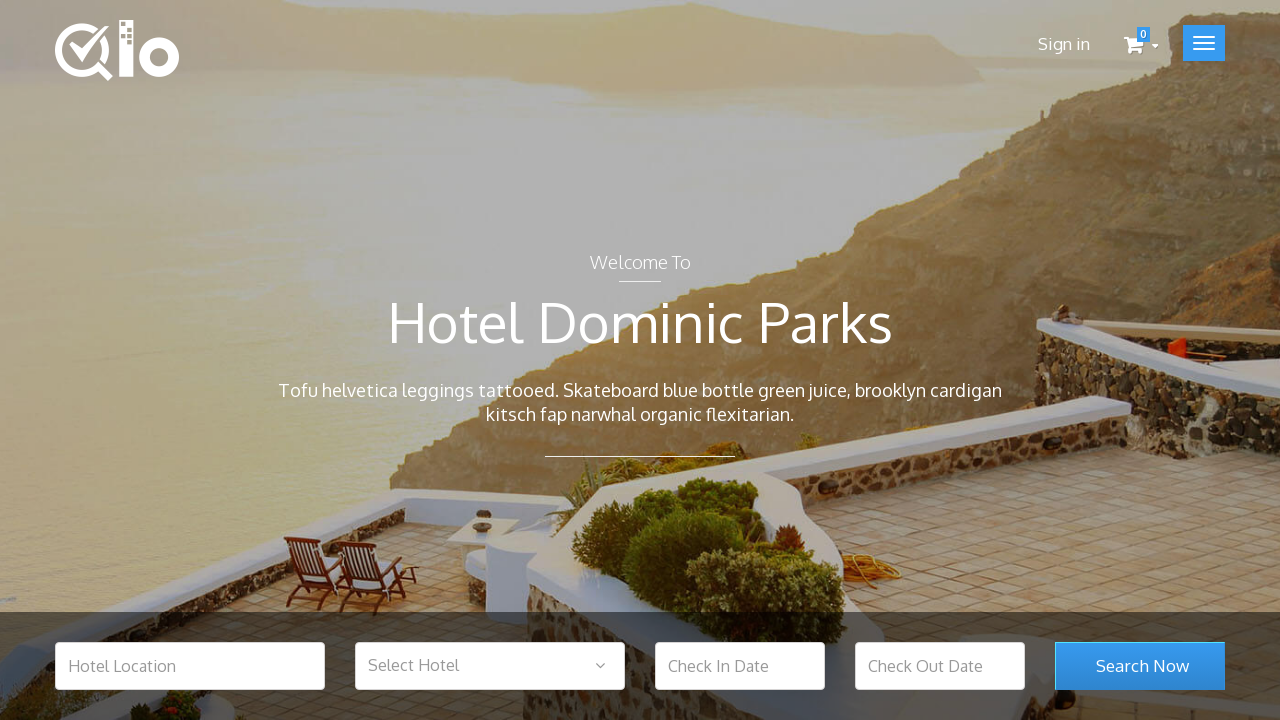

Clicked sign-in link in navbar at (1064, 44) on .navbar-nav
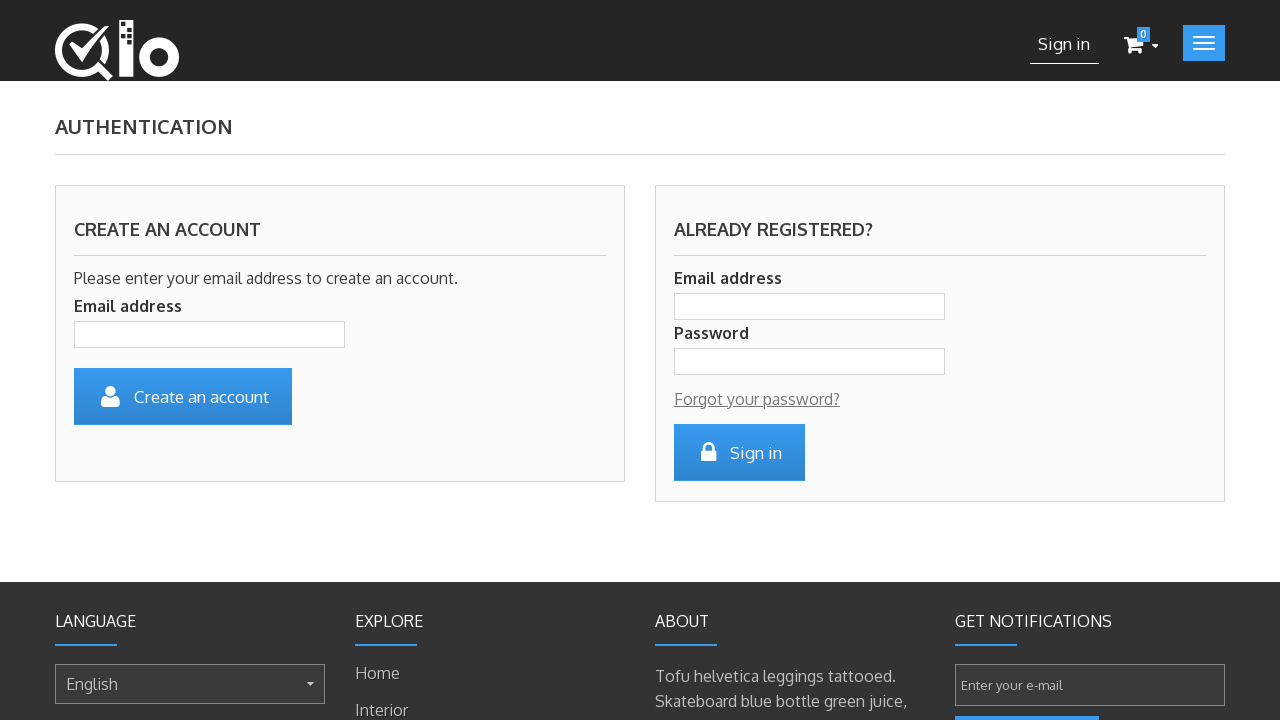

Filled email field with 'testuser2024@example.com' for account creation on #email_create
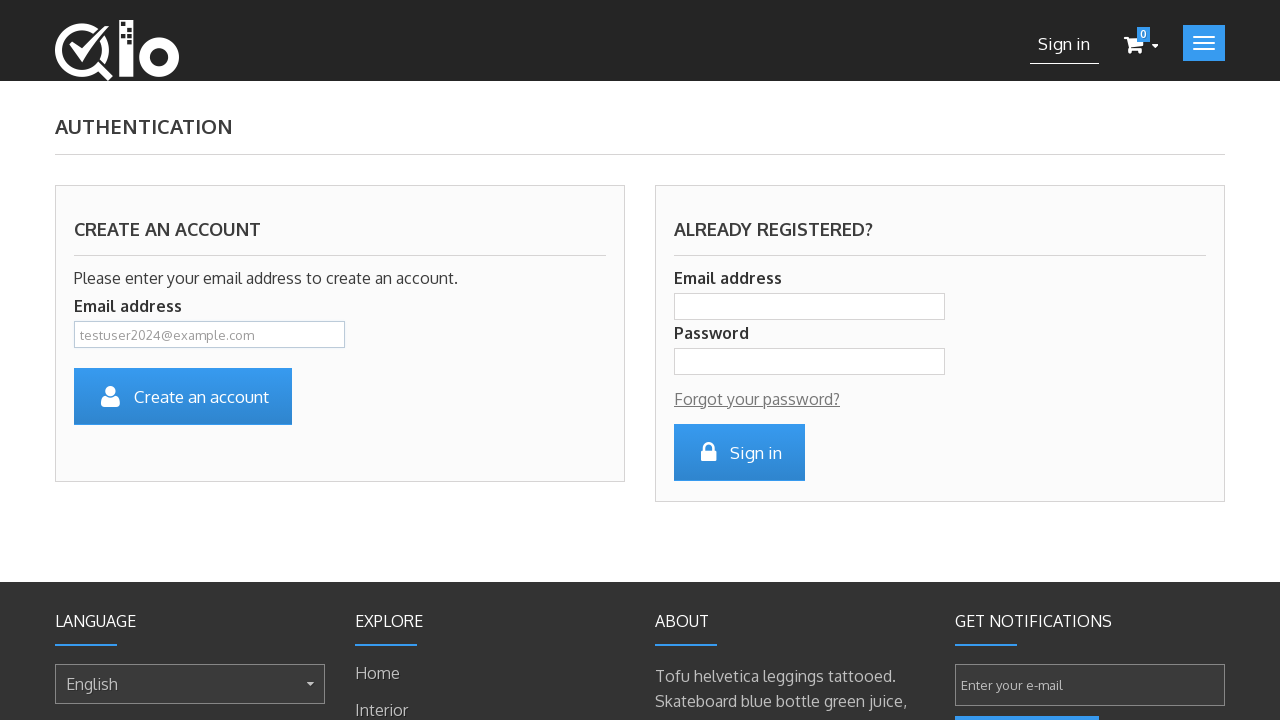

Submitted the create account form at (183, 396) on [name='SubmitCreate']
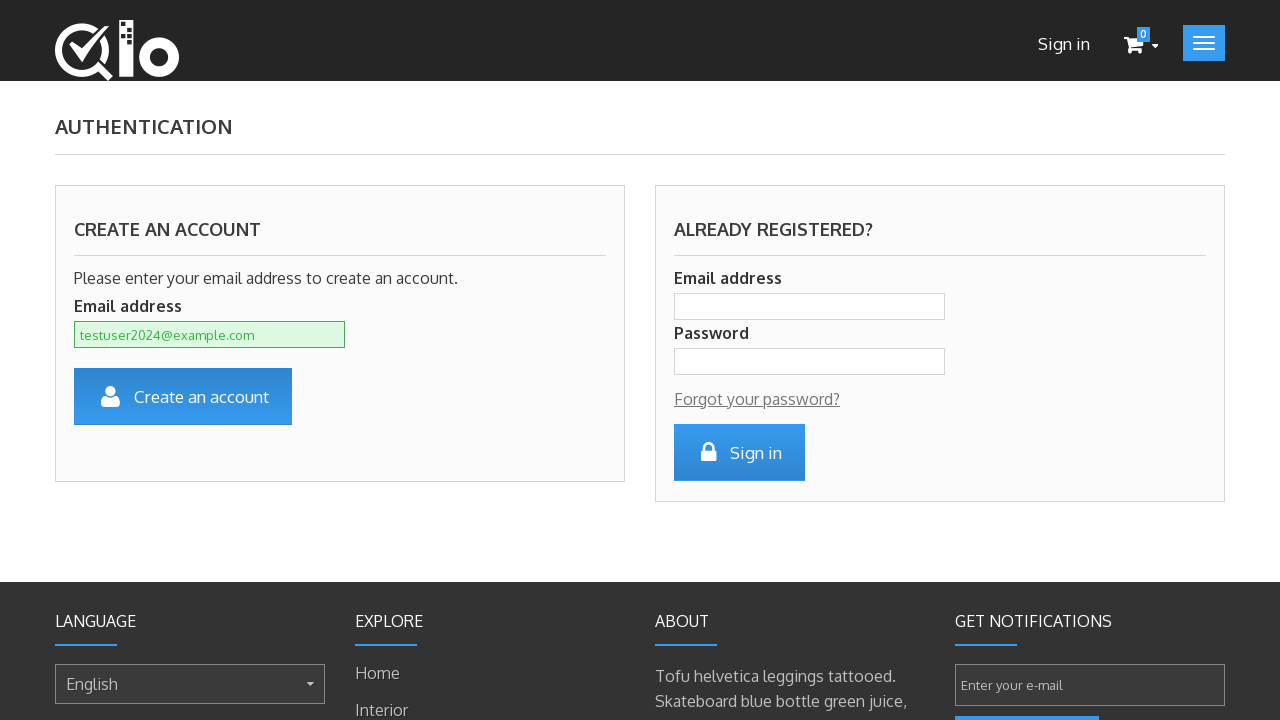

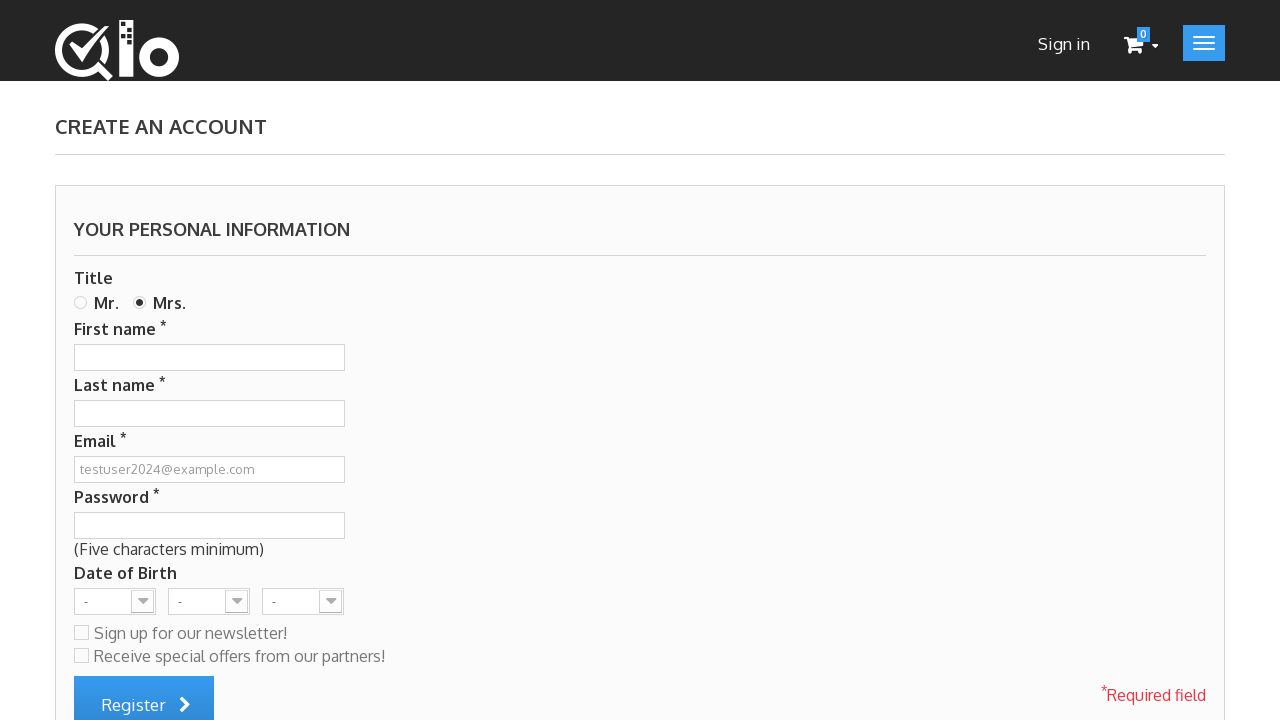